Navigates to Selenium website and performs a page down keyboard action to scroll the page

Starting URL: https://www.selenium.dev/

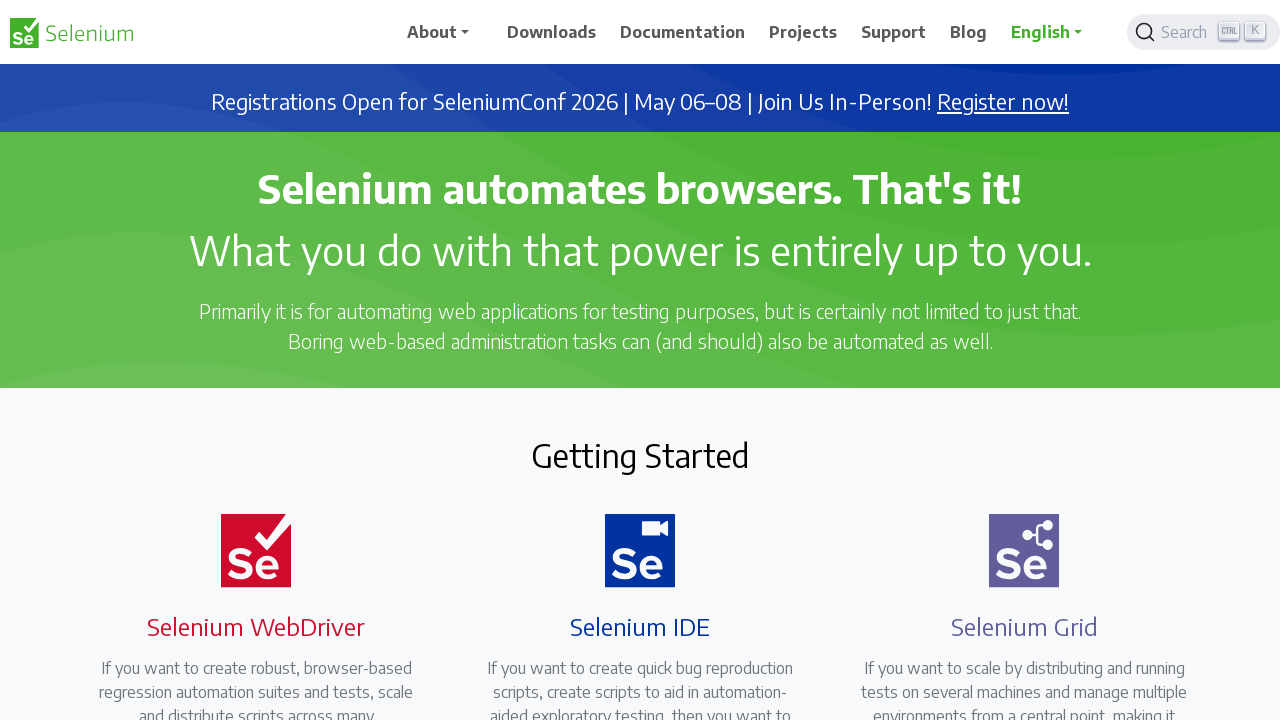

Navigated to Selenium website
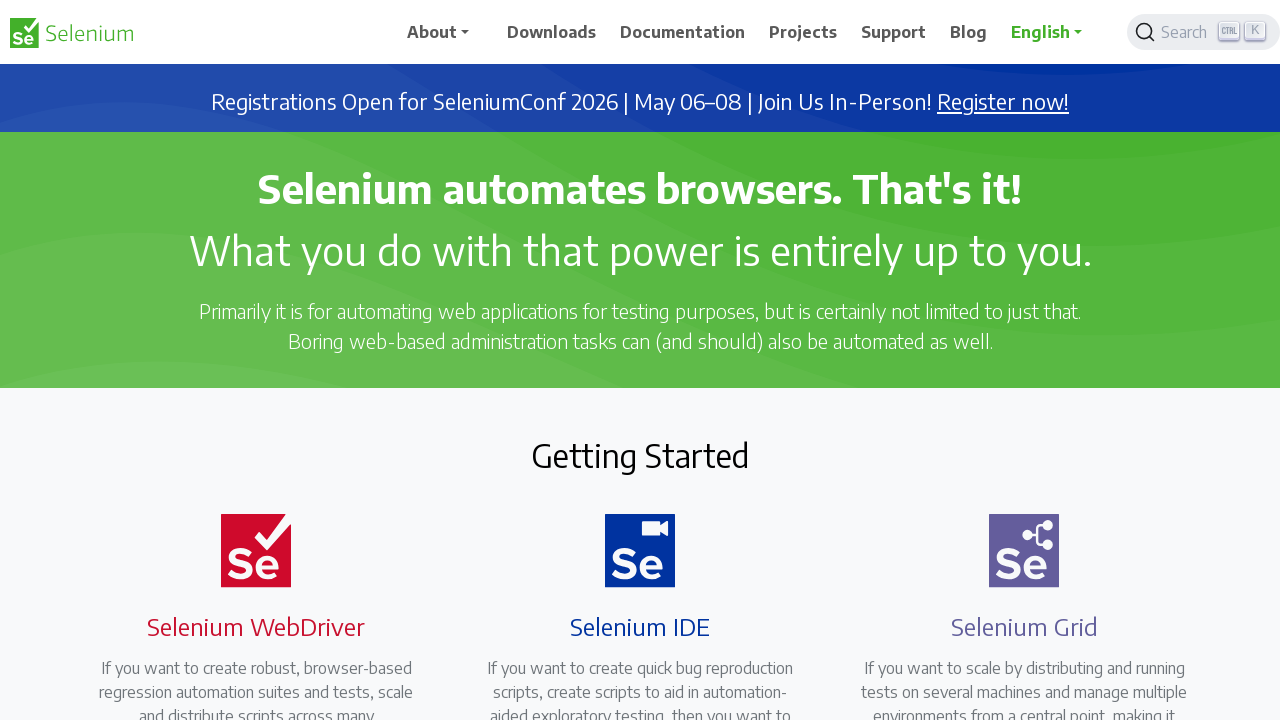

Pressed PageDown key to scroll the page
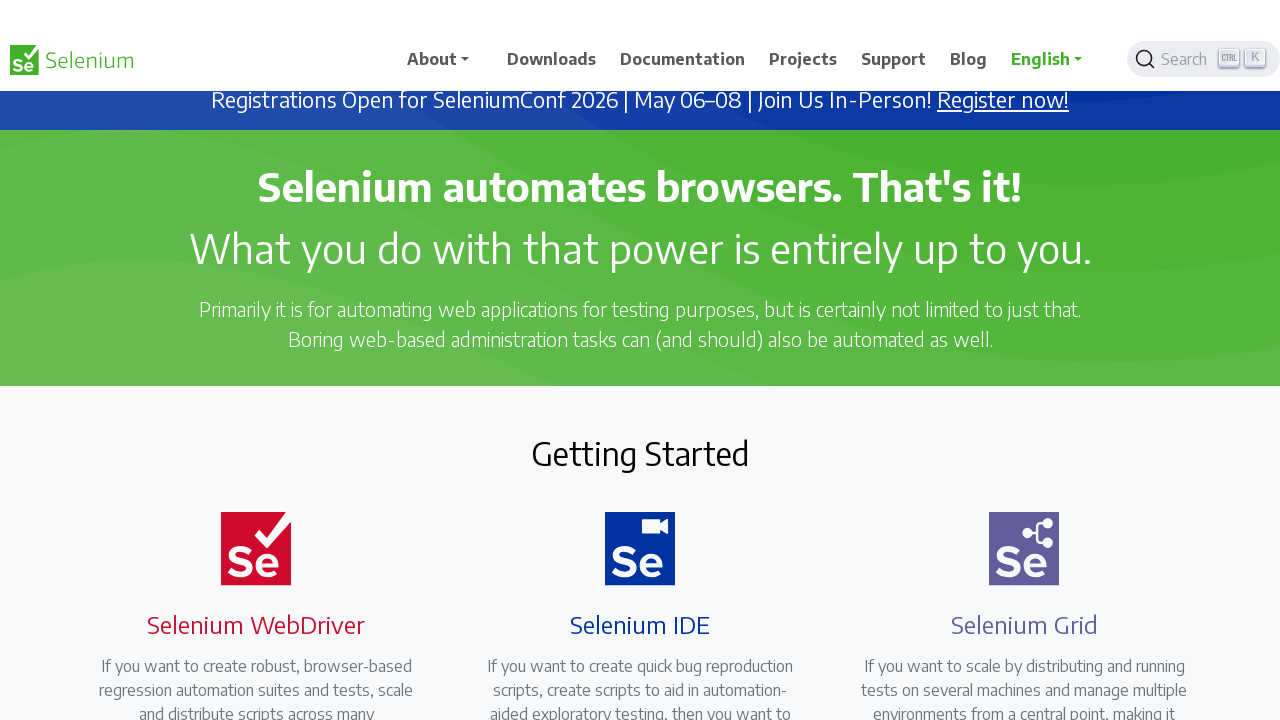

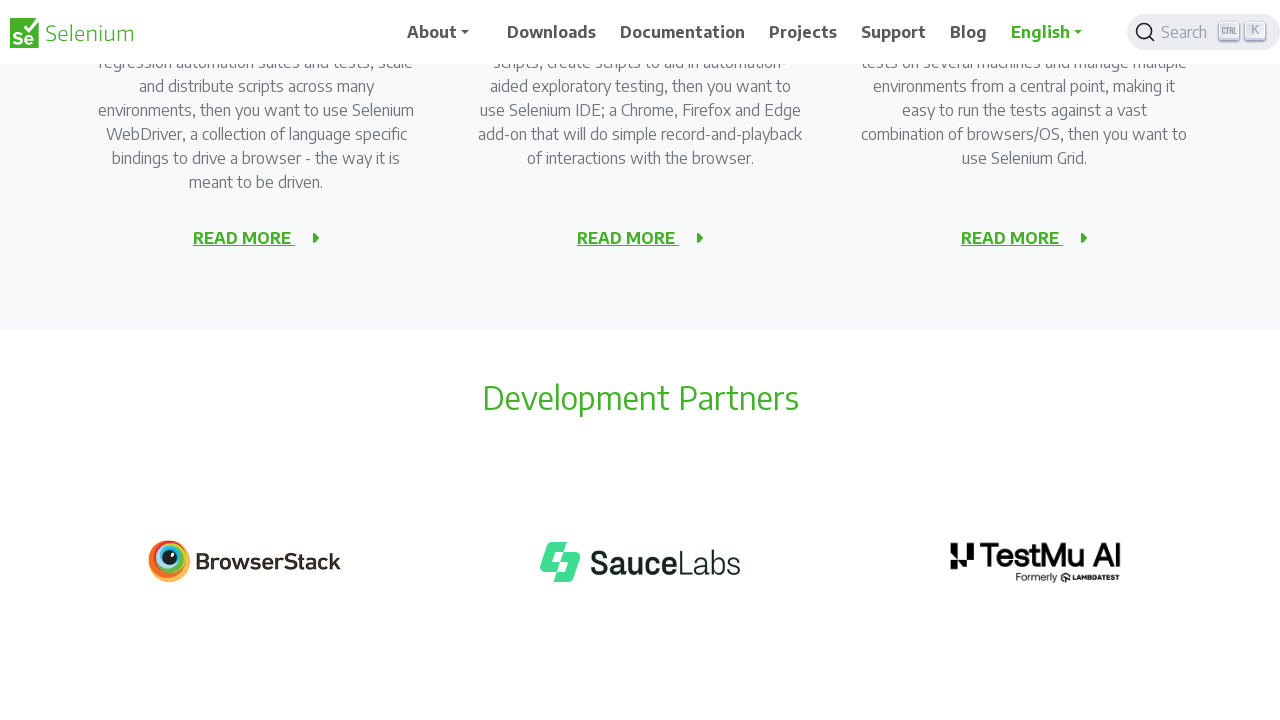